Tests a todo list application by adding tasks, marking them as complete, navigating between All and Completed views, and unmarking tasks

Starting URL: https://todolist.james.am/#/

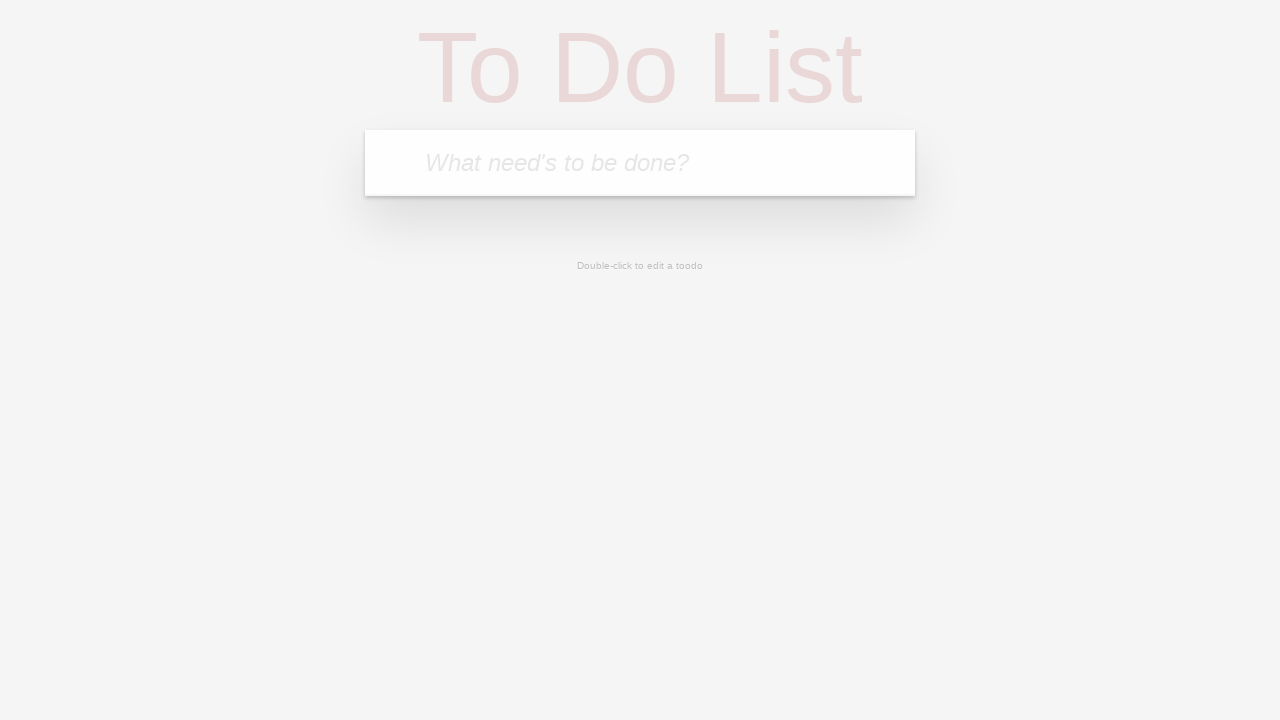

Todo list app loaded and new-todo input field appeared
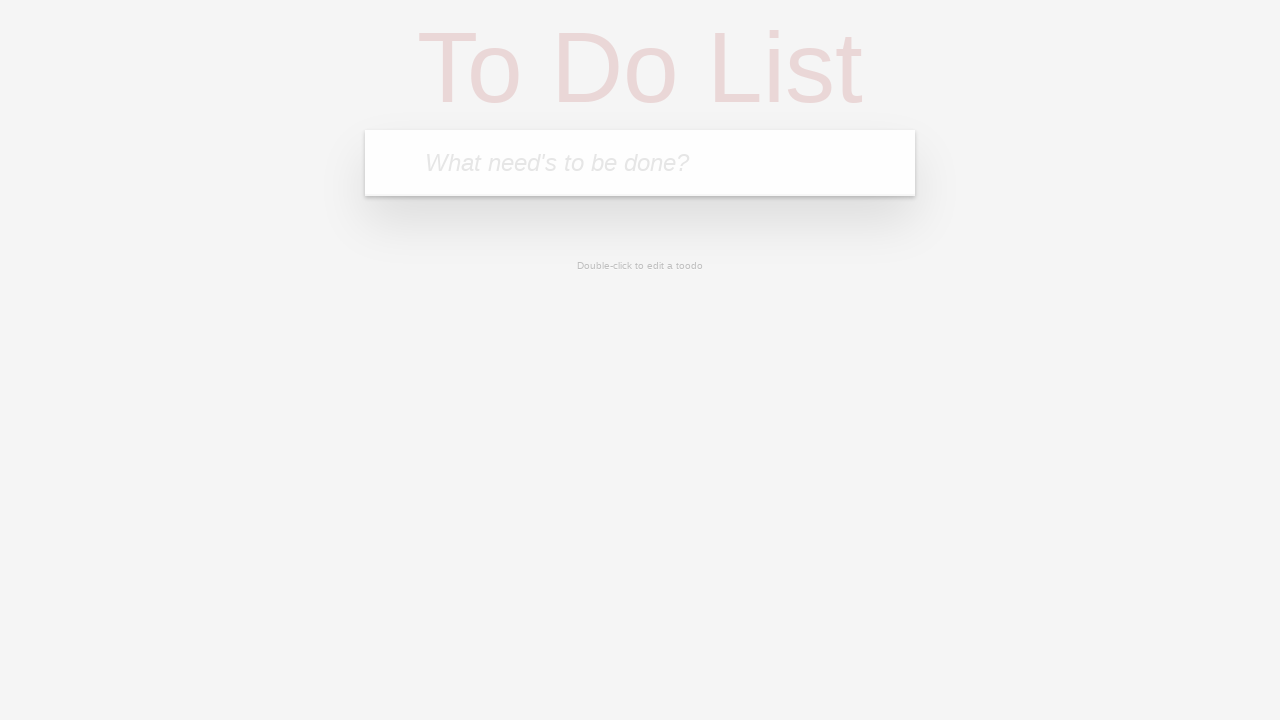

Filled new-todo field with task: 'Zrobić pranie' on .new-todo
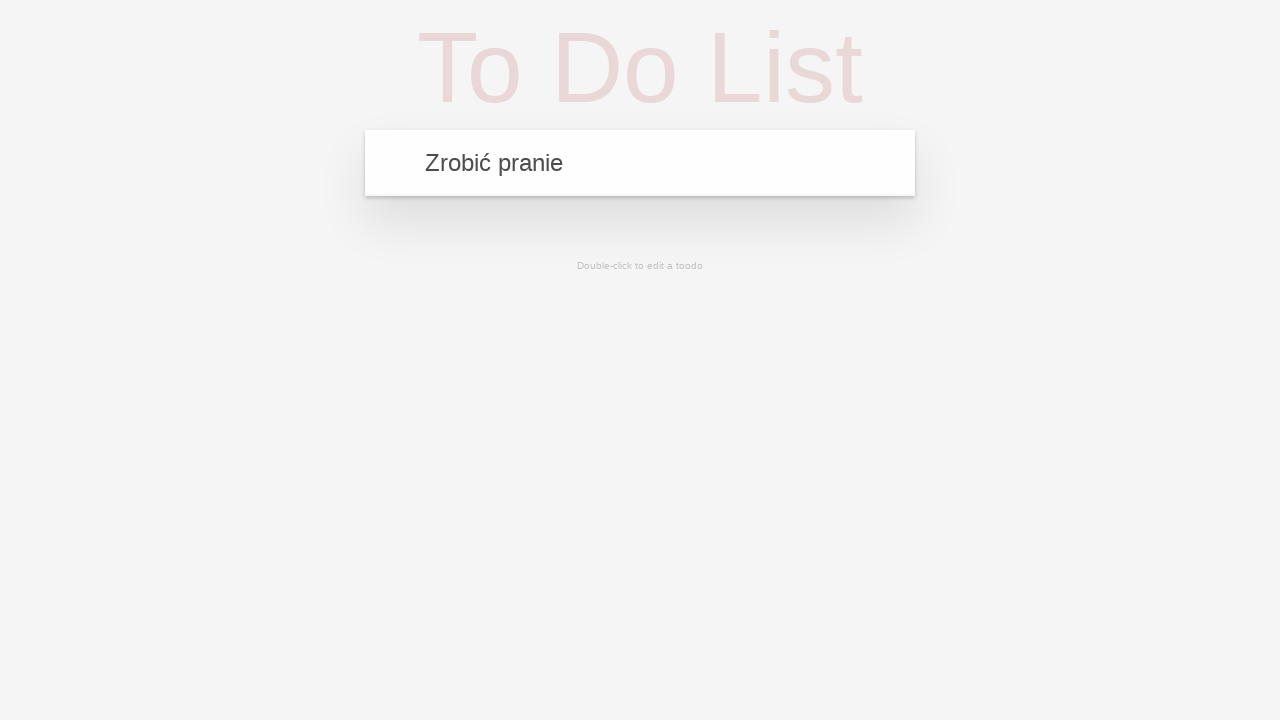

Pressed Enter to add task: 'Zrobić pranie' on .new-todo
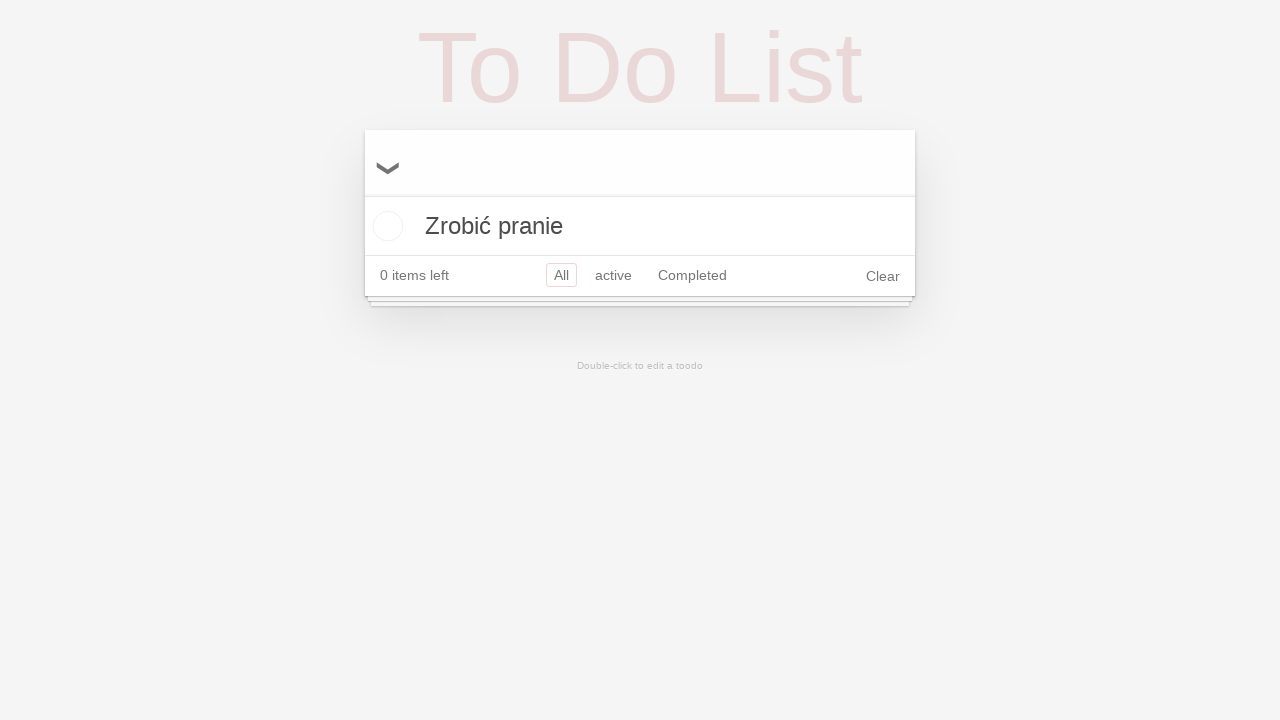

Filled new-todo field with task: 'Umyć okna' on .new-todo
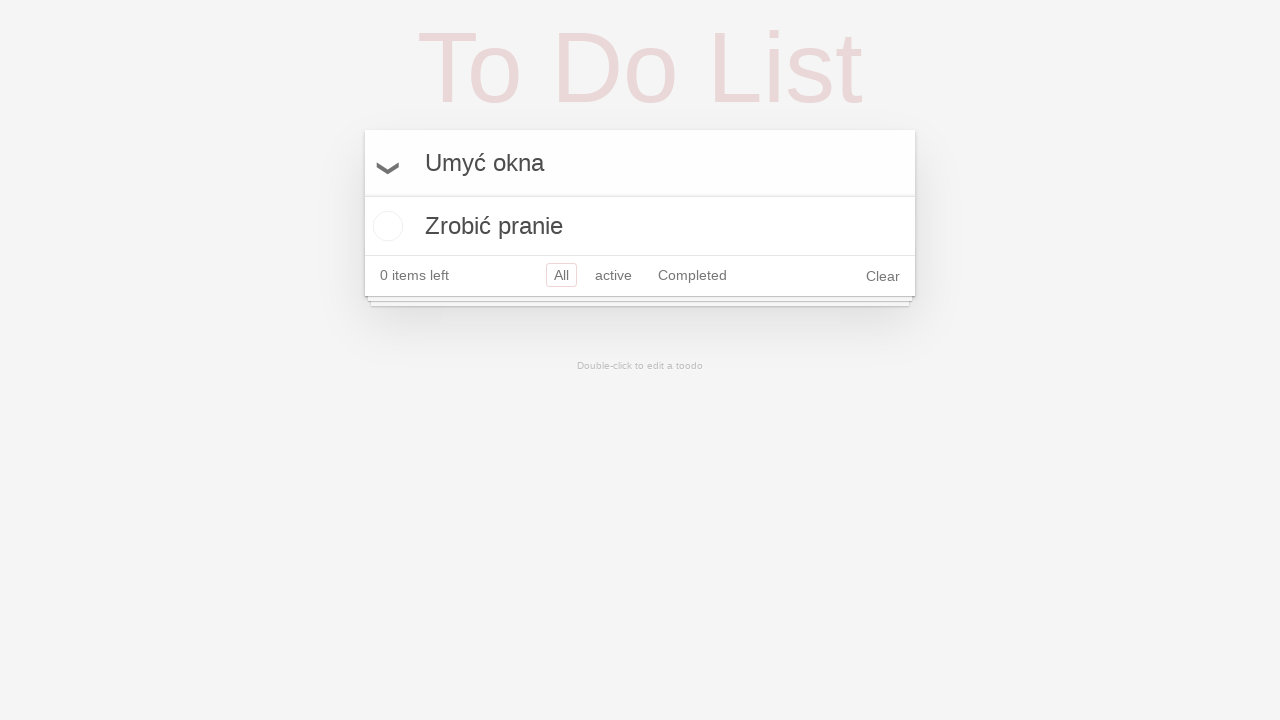

Pressed Enter to add task: 'Umyć okna' on .new-todo
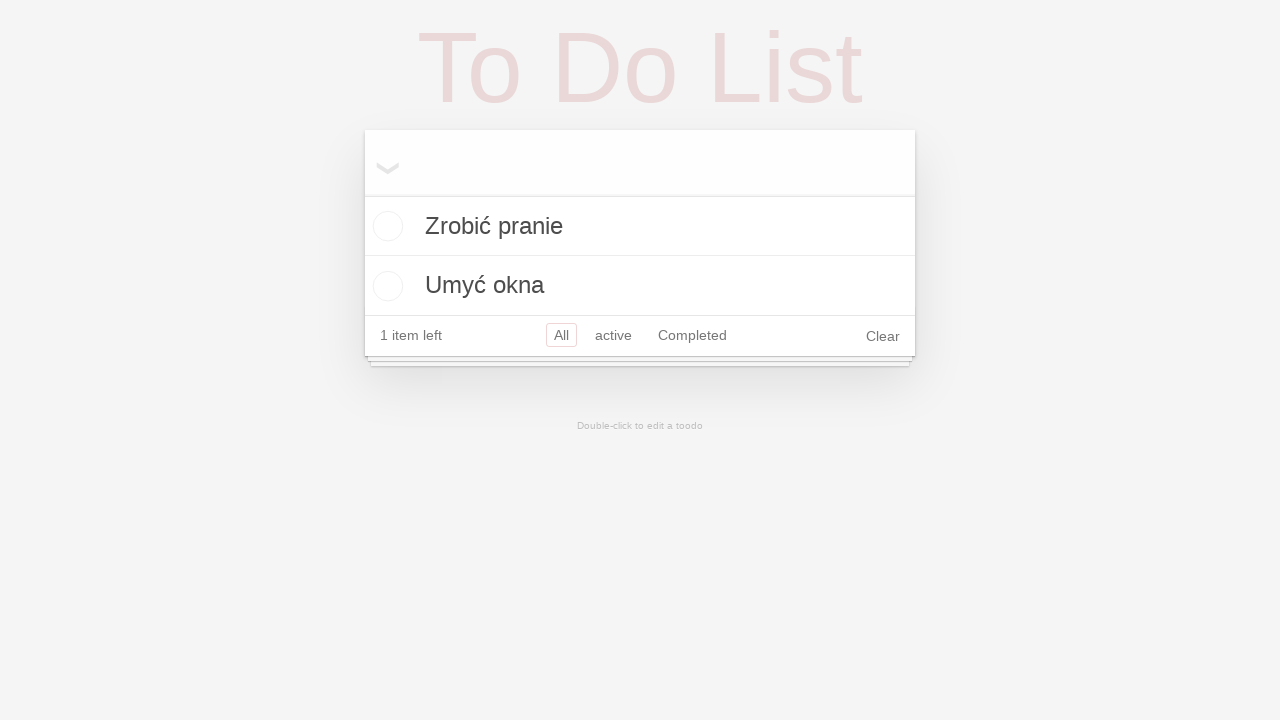

Filled new-todo field with task: 'Zetrzeć kurze' on .new-todo
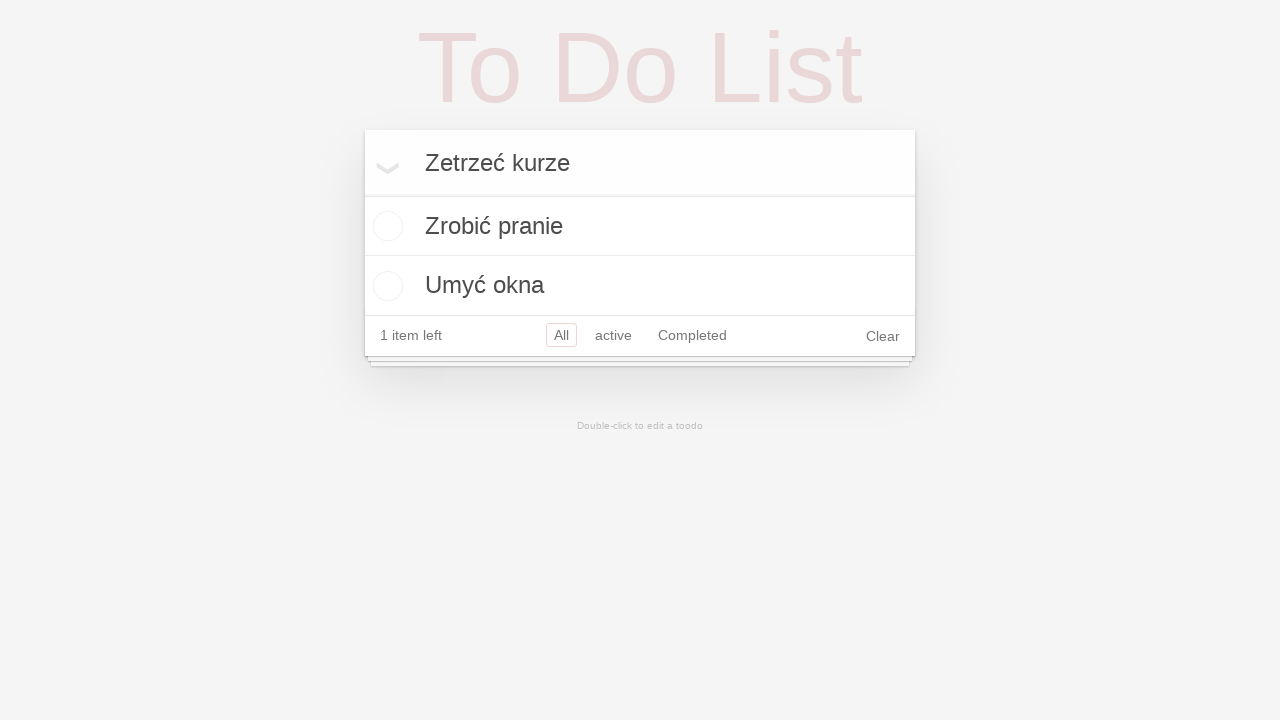

Pressed Enter to add task: 'Zetrzeć kurze' on .new-todo
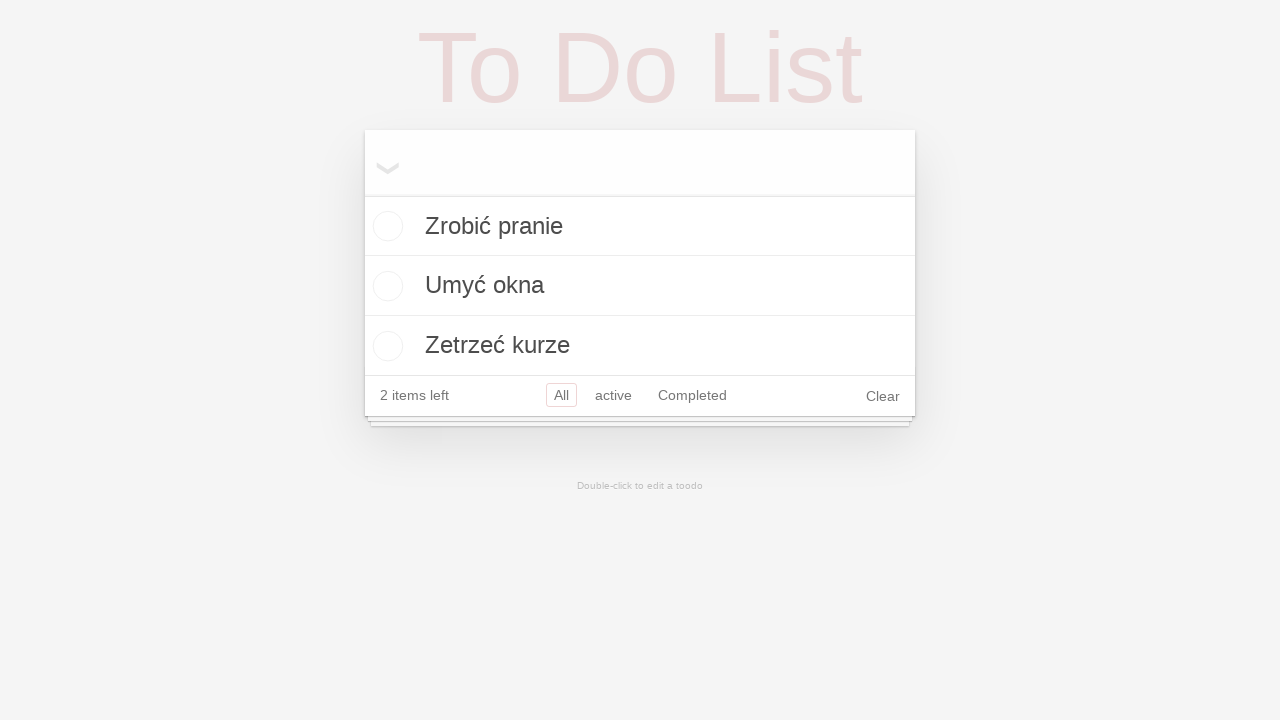

Clicked 'Mark all as complete' button to mark all three tasks as completed at (382, 162) on xpath=//label[contains(., 'Mark all as complete')]
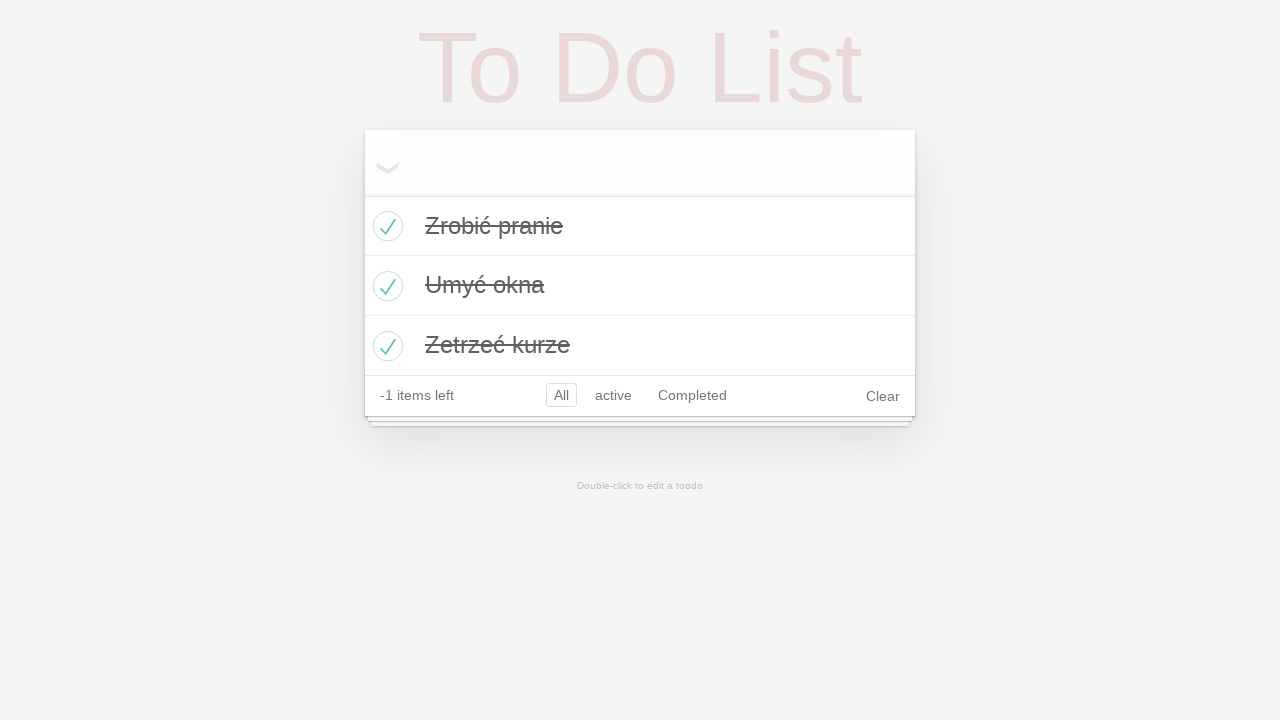

Navigated to Completed view at (692, 395) on xpath=//a[contains(text(),'Completed')]
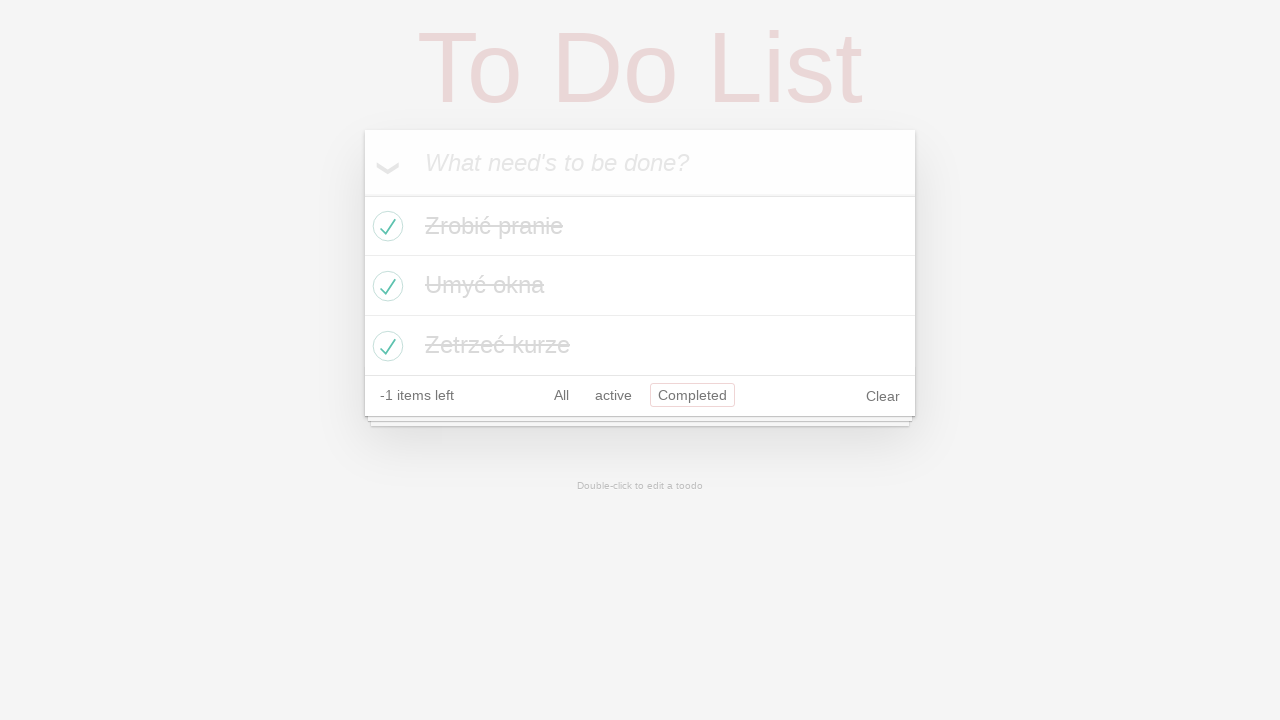

Navigated back to All view at (561, 395) on xpath=//a[contains(text(),'All')]
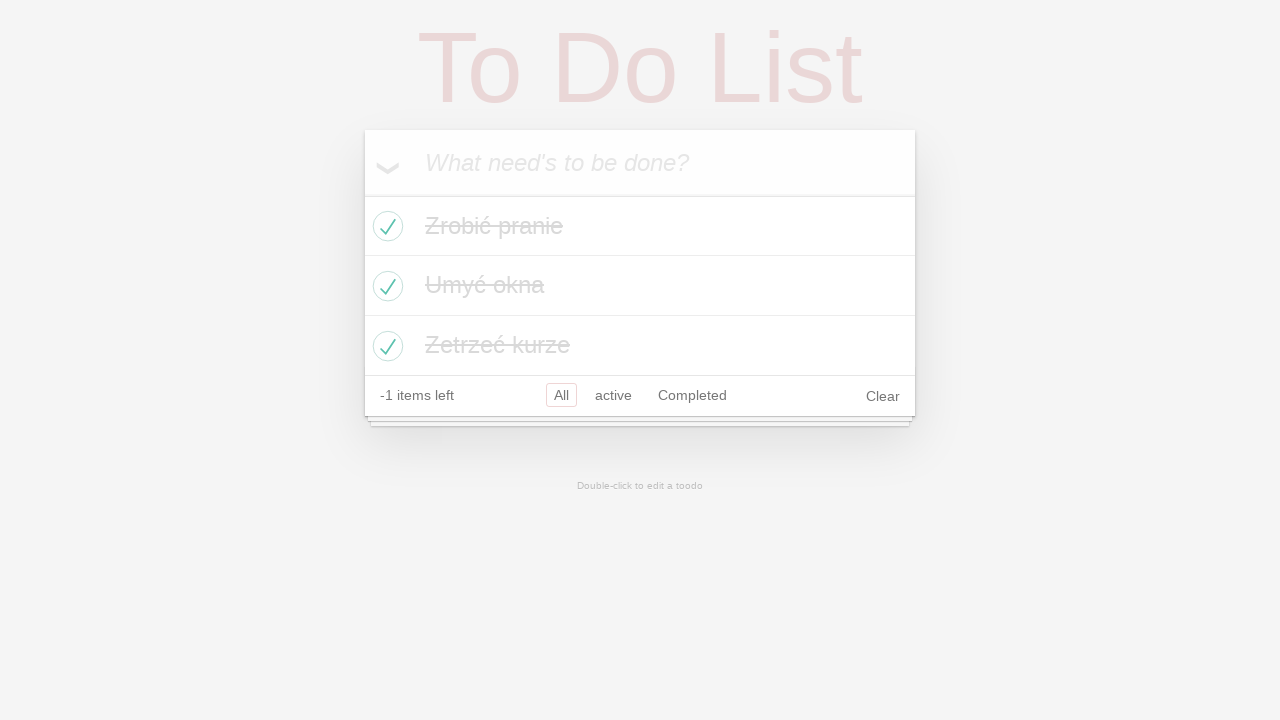

Clicked 'Mark all as complete' button to unmark all tasks (first click) at (382, 162) on xpath=//label[contains(., 'Mark all as complete')]
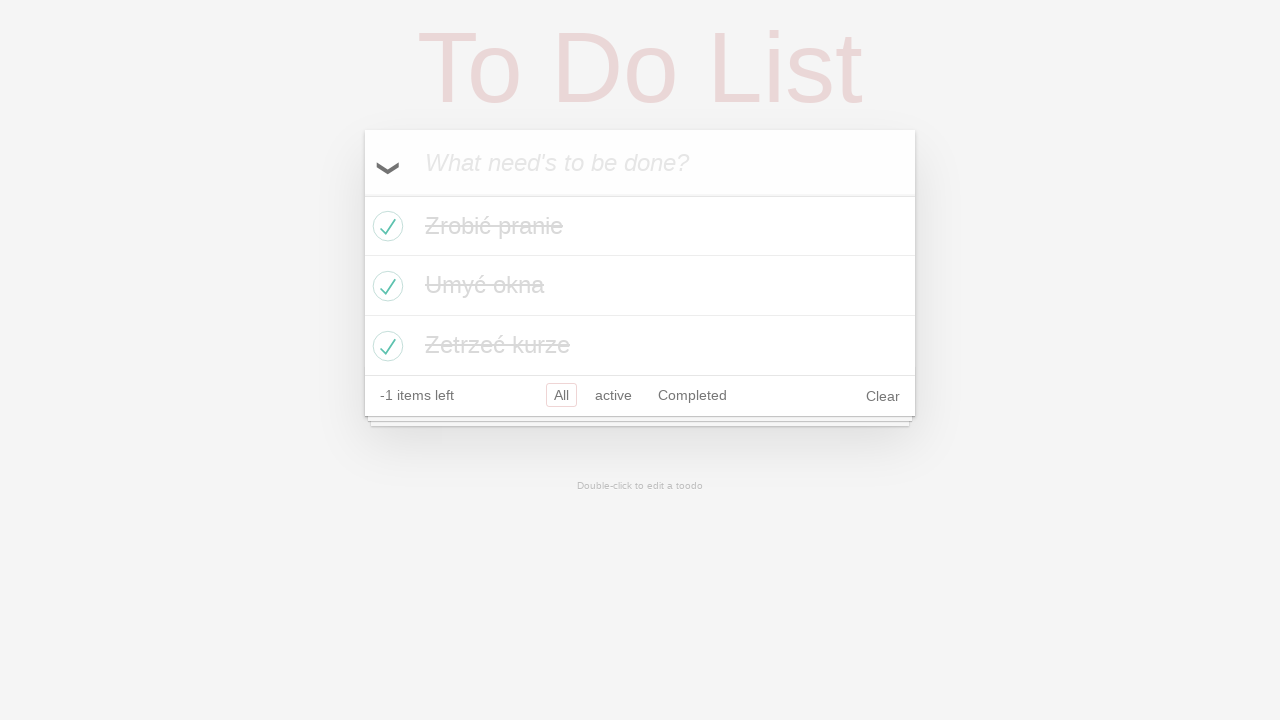

Clicked 'Mark all as complete' button again to complete unmarking (second click) at (382, 162) on xpath=//label[contains(., 'Mark all as complete')]
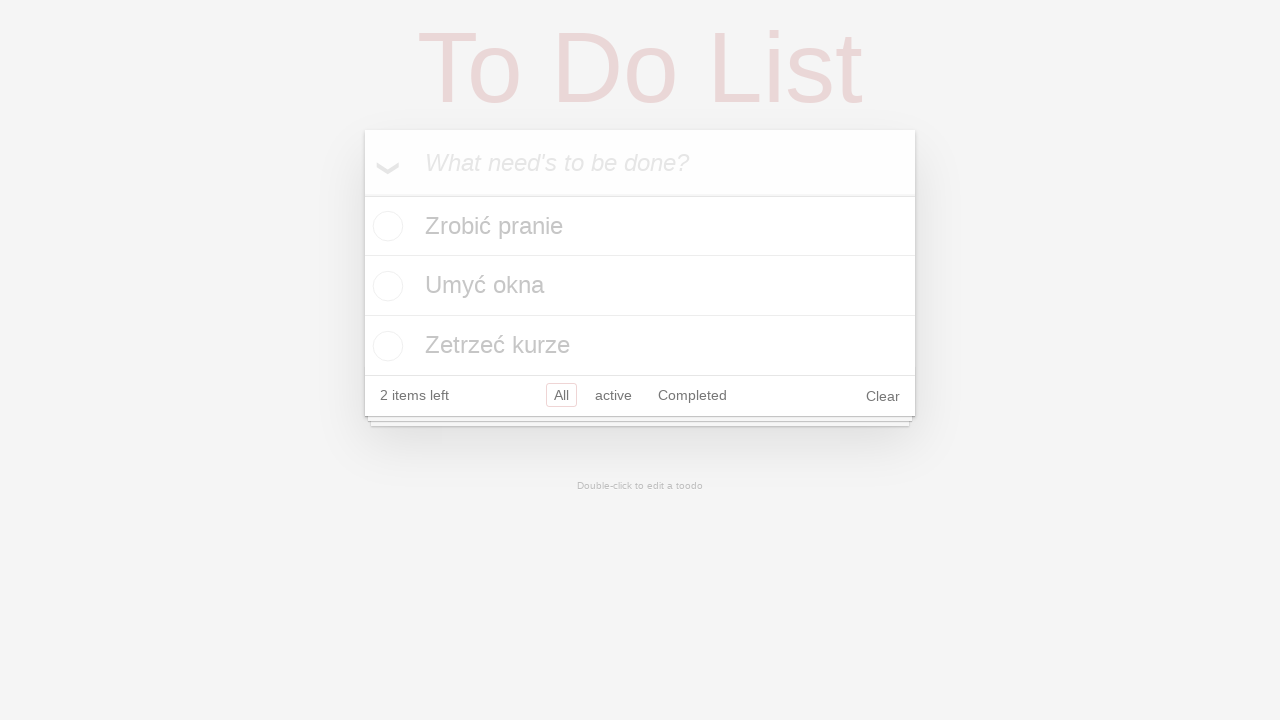

Navigated to Completed view to verify no tasks are marked as complete at (692, 395) on xpath=//a[contains(text(),'Completed')]
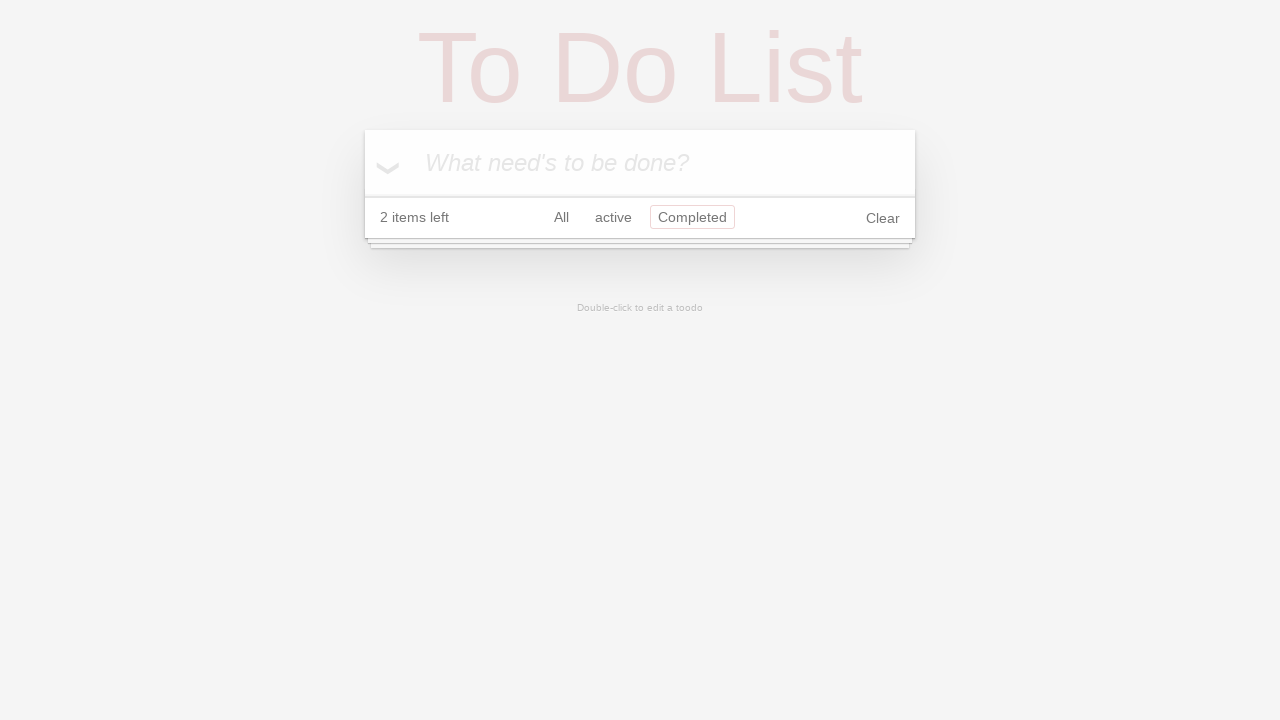

Waited 1 second to ensure completed list is fully loaded and empty
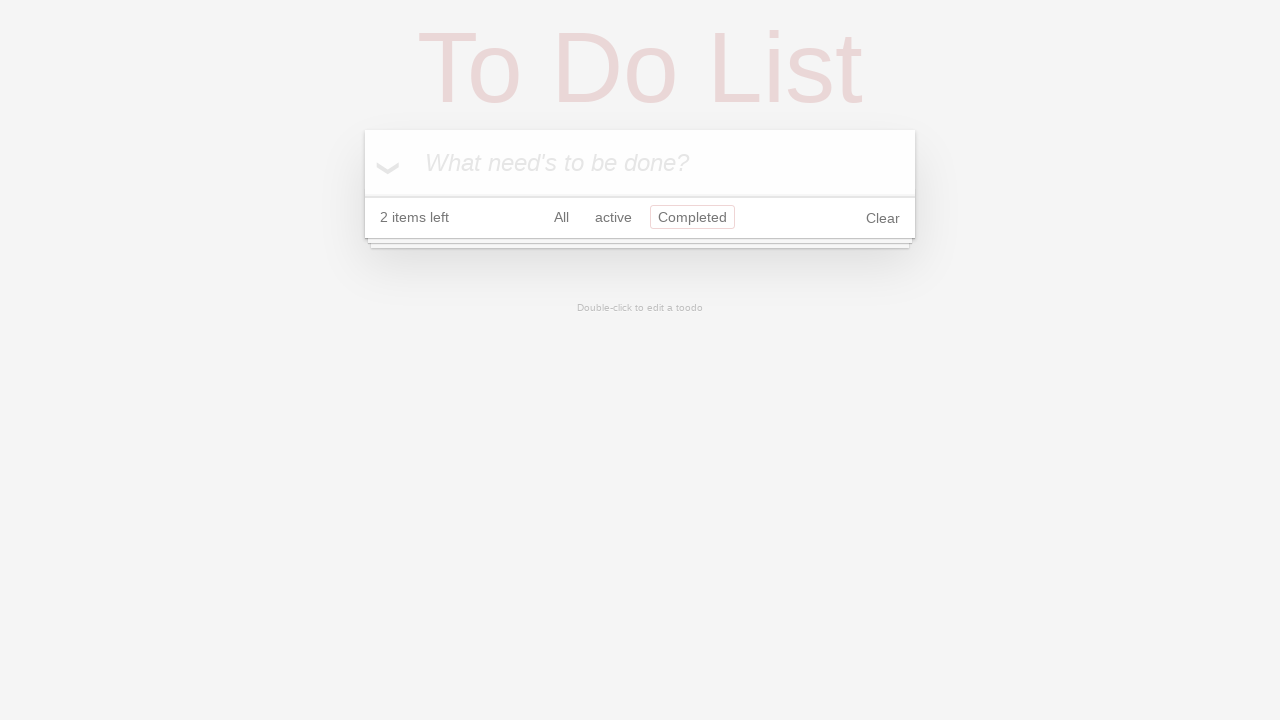

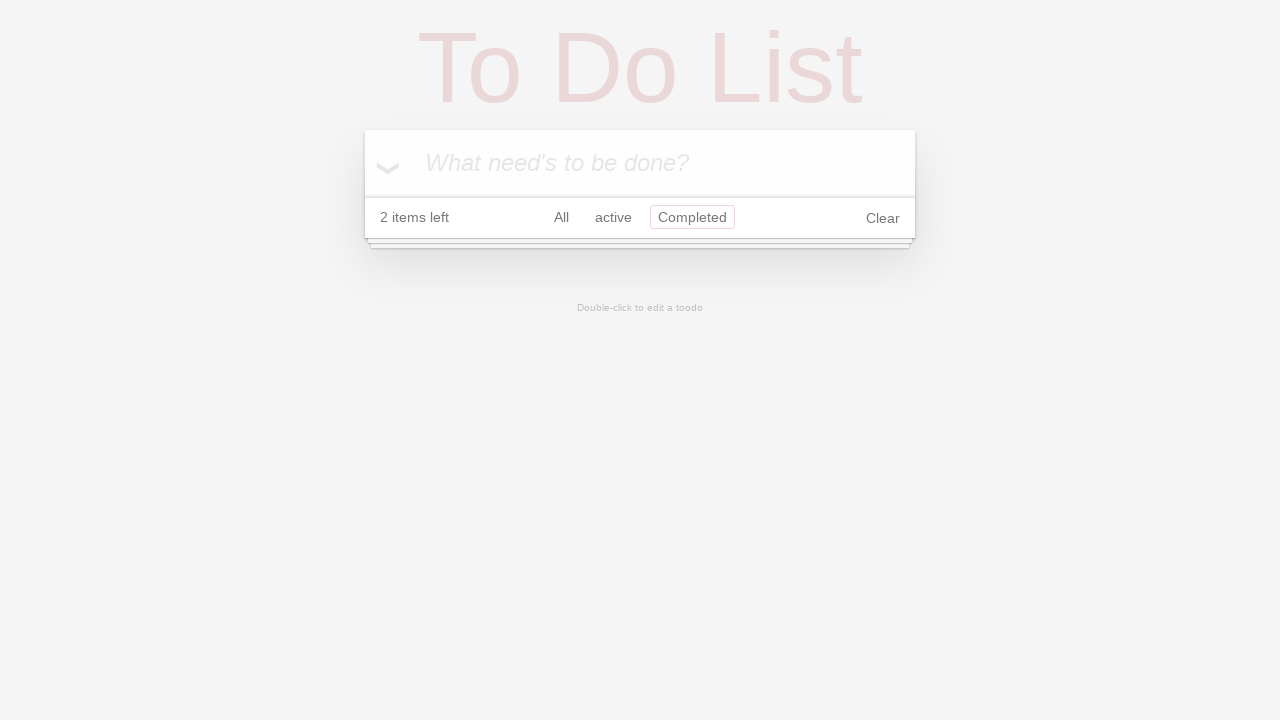